Tests alert dialog functionality by clicking a button that triggers an alert and accepting it

Starting URL: http://antoniotrindade.com.br/treinoautomacao/elementsweb.html

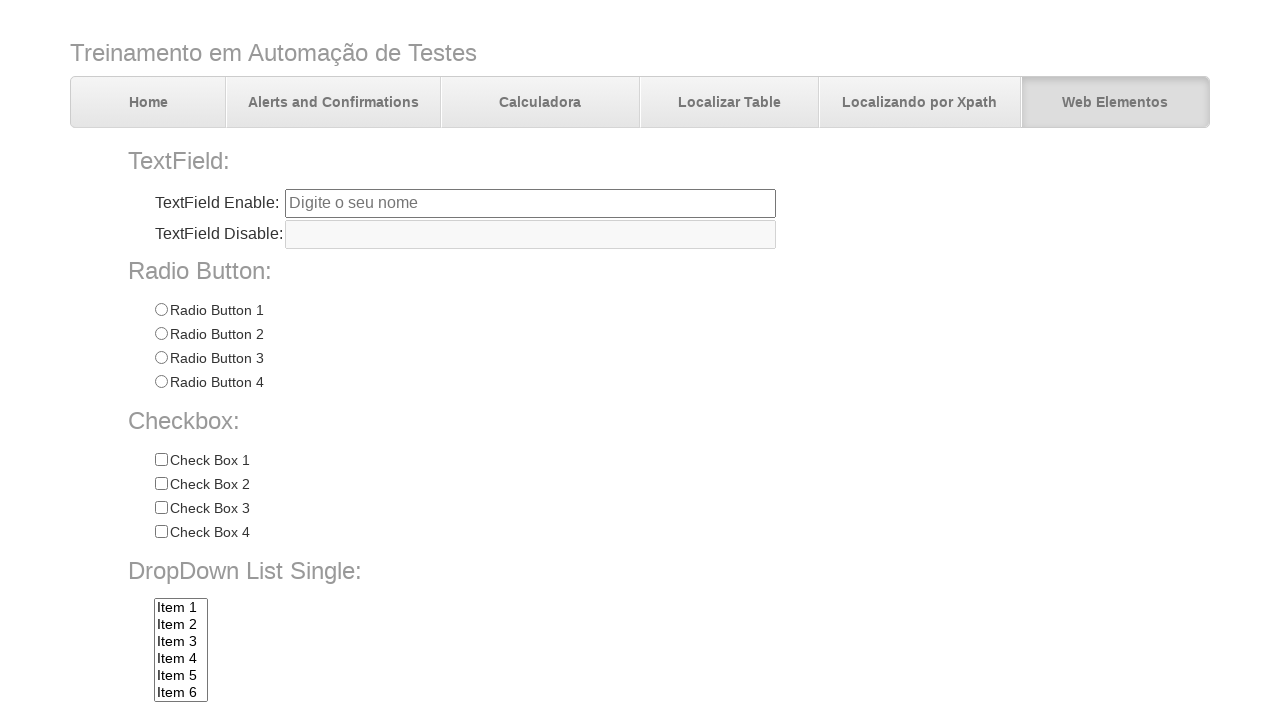

Dialog handler registered for alert handling
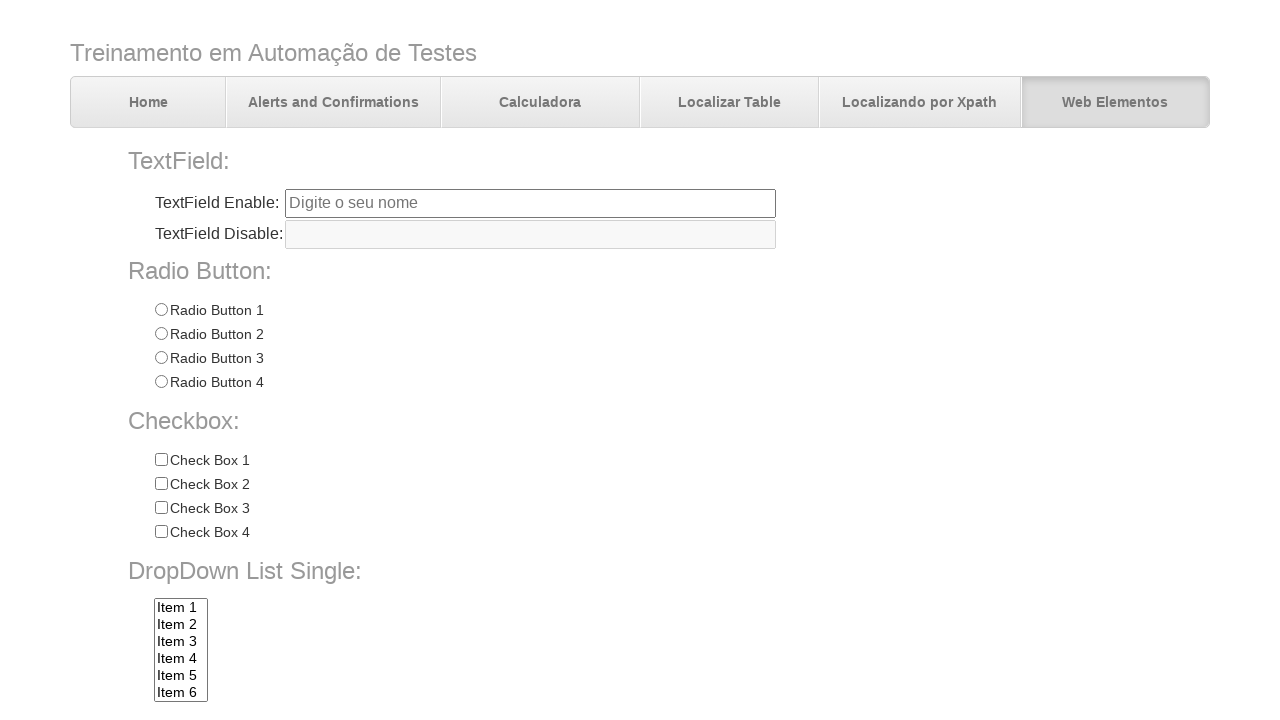

Alert dialog accepted with correct message 'Eu sou um alerta!' at (366, 644) on input[name='alertbtn']
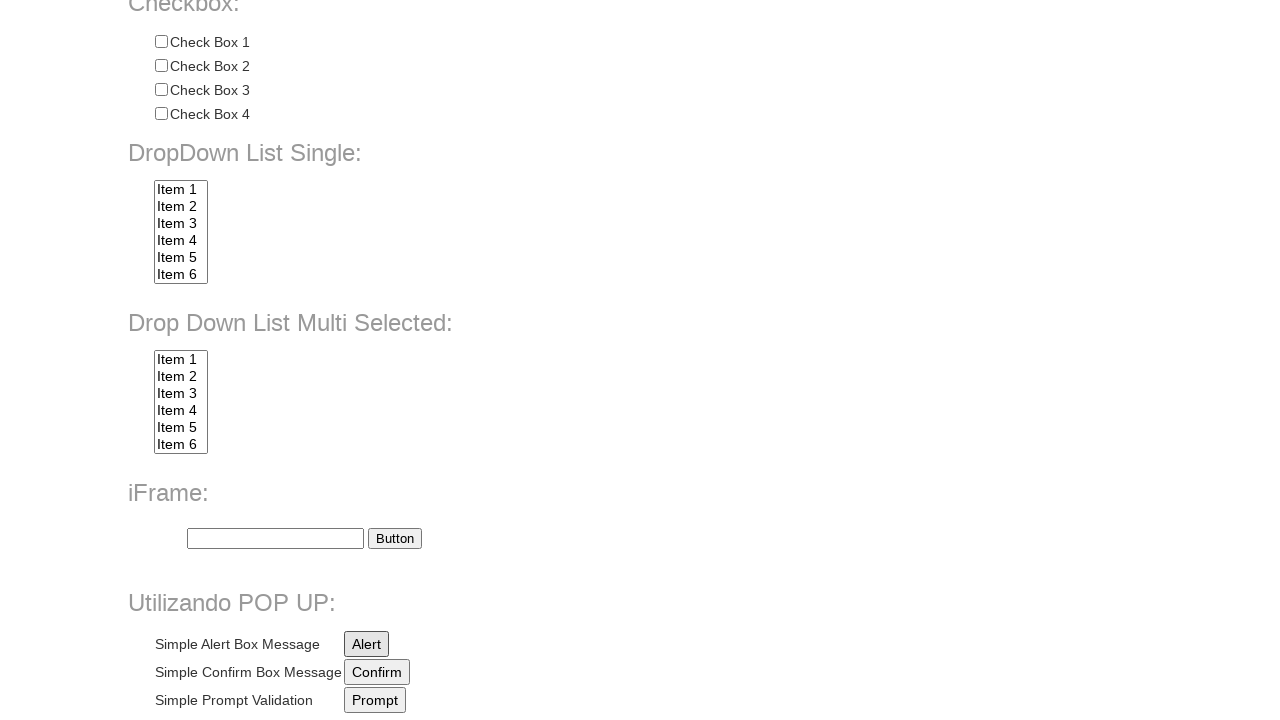

Clicked alert button to trigger alert dialog
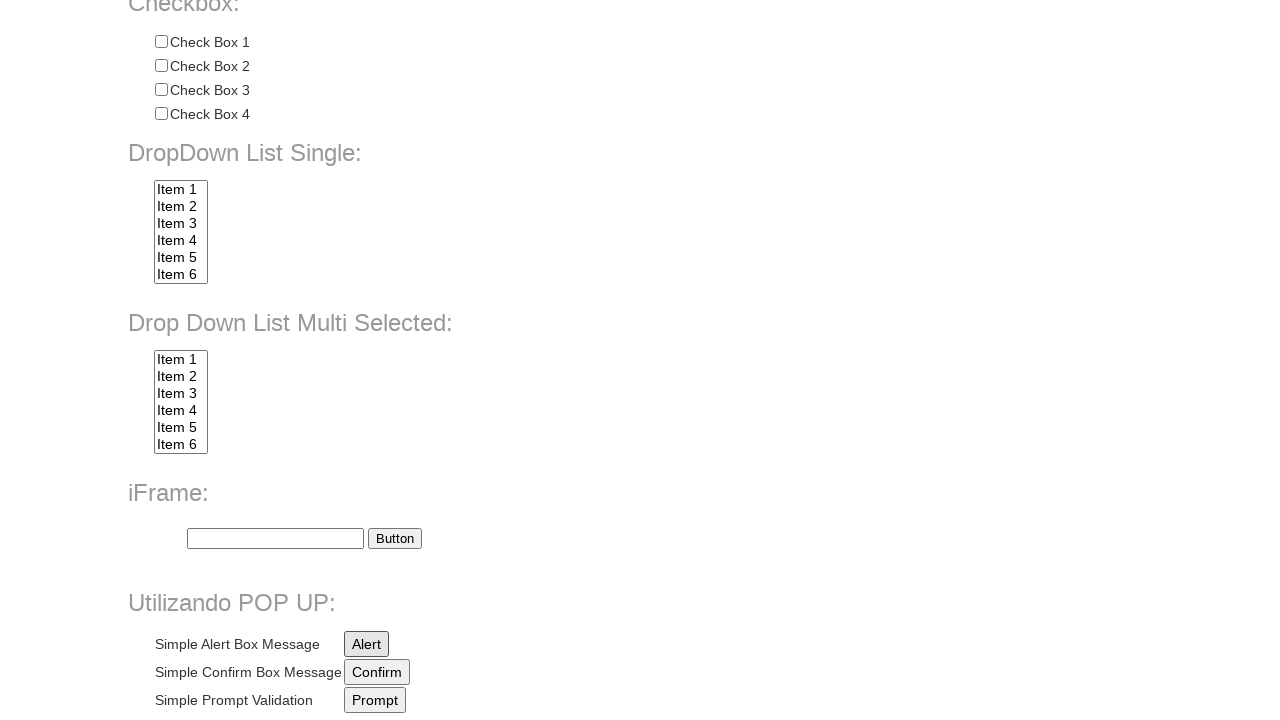

Waited 500ms for dialog handling to complete
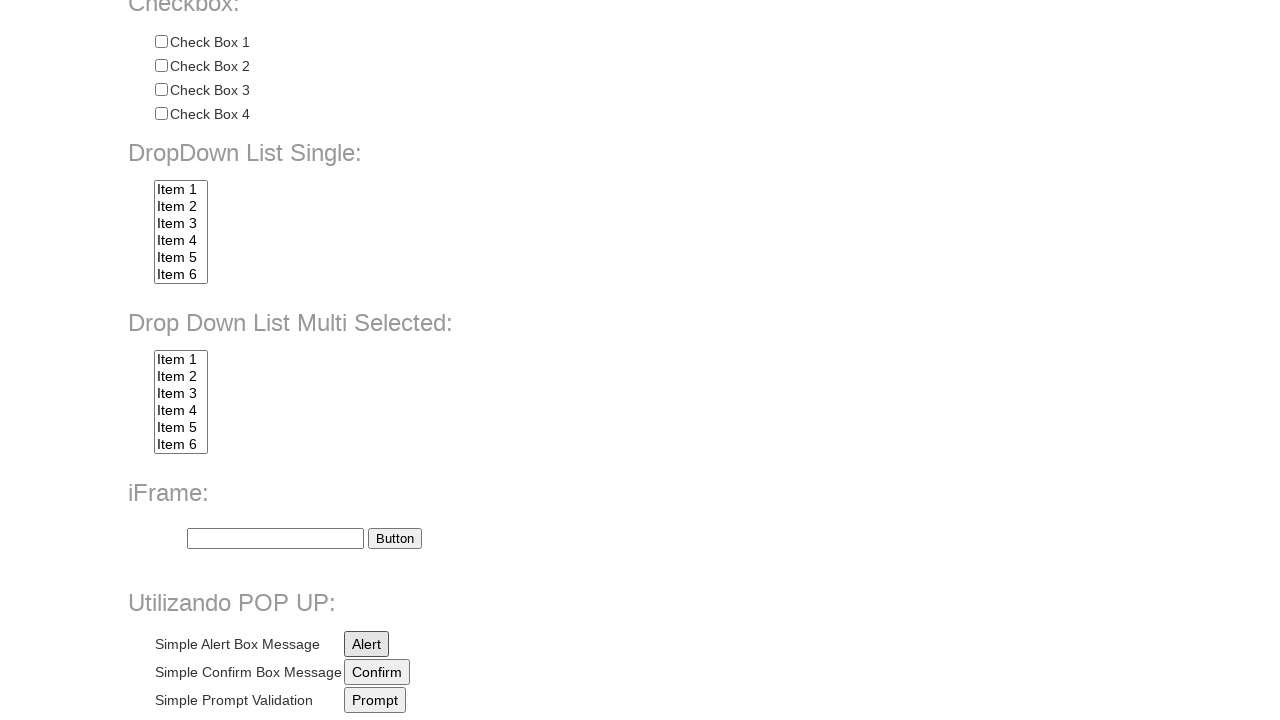

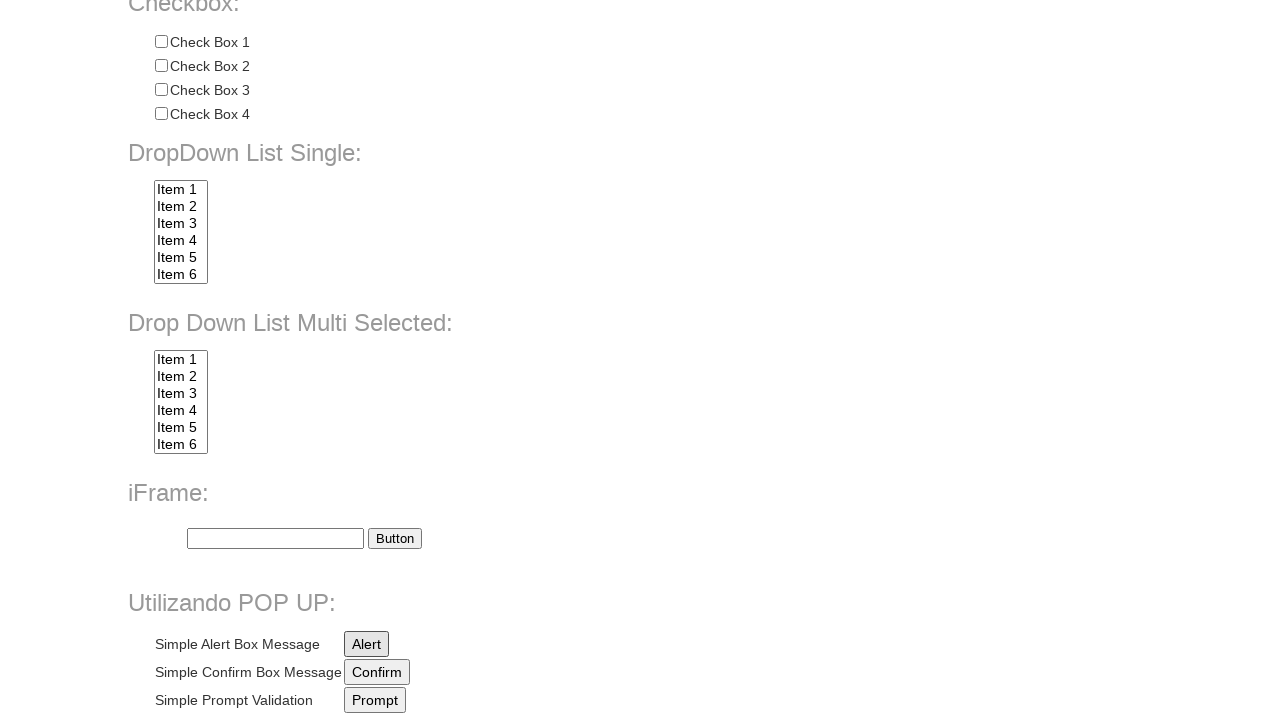